Tests opening a new browser tab by clicking a button and verifying the new tab opens with expected content

Starting URL: https://demoqa.com/browser-windows

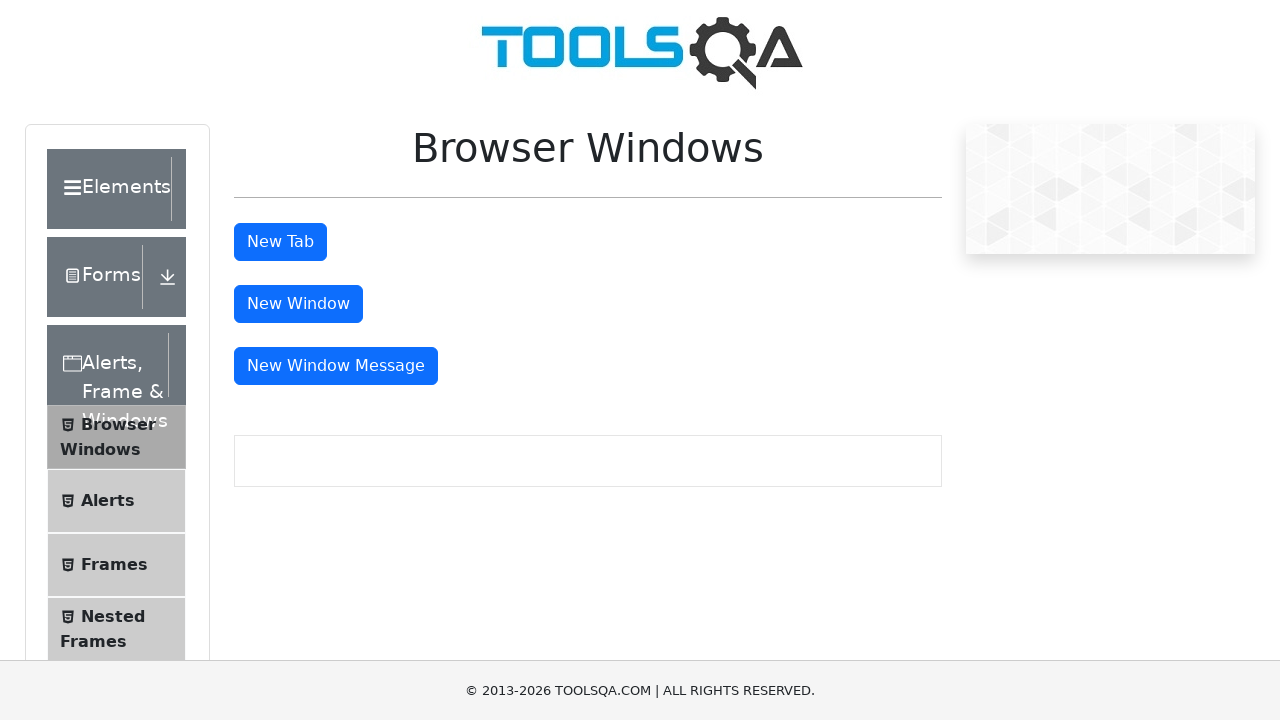

Clicked tab button to open new browser tab at (280, 242) on #tabButton
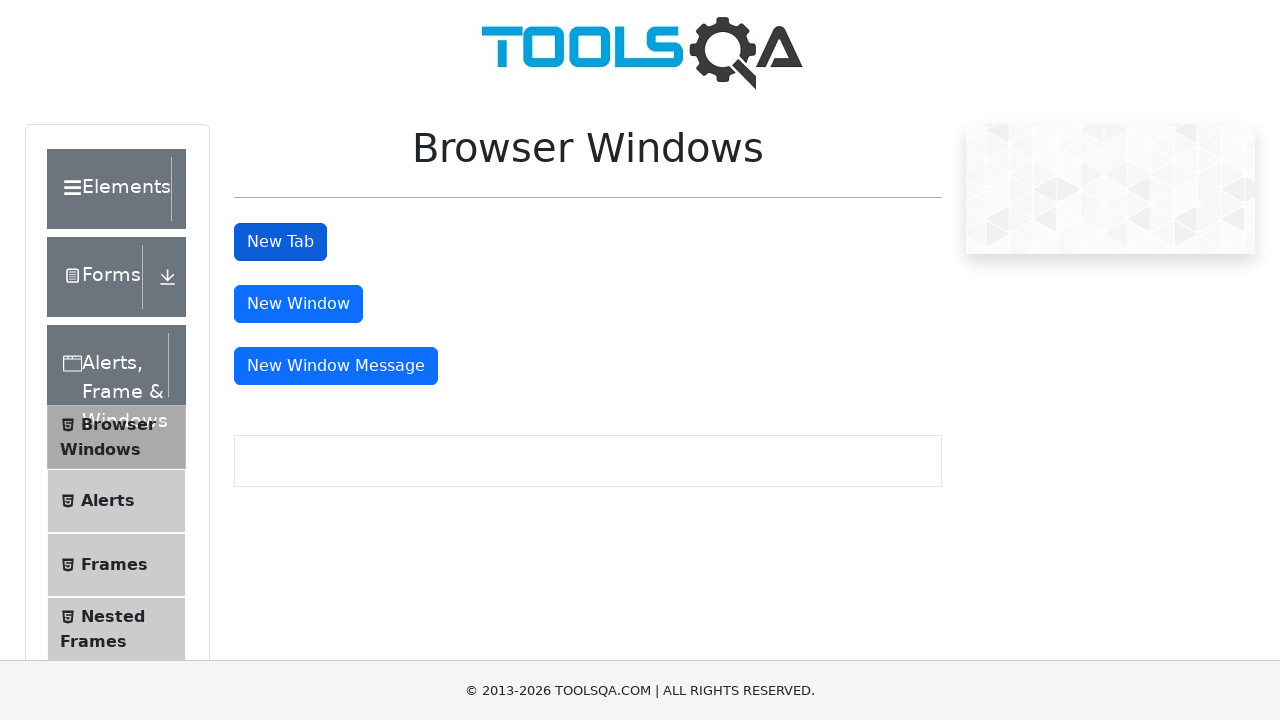

New tab opened and page object retrieved
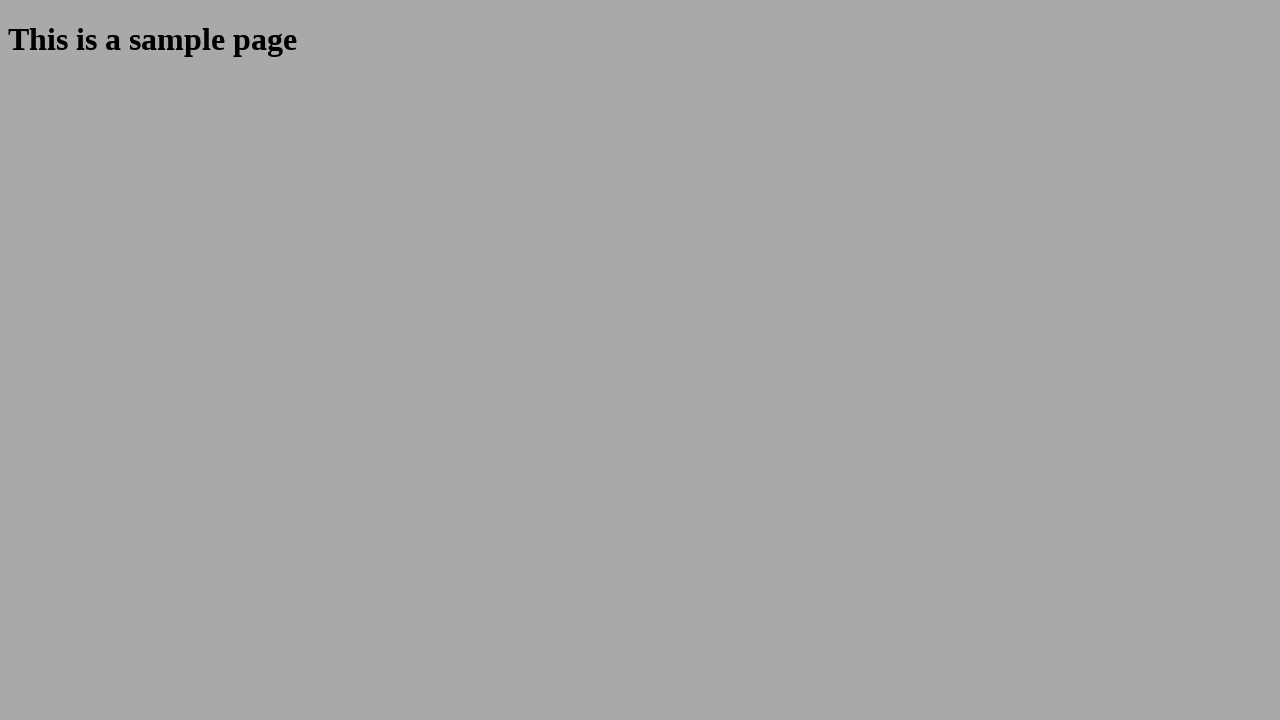

New tab content loaded with expected sample page text
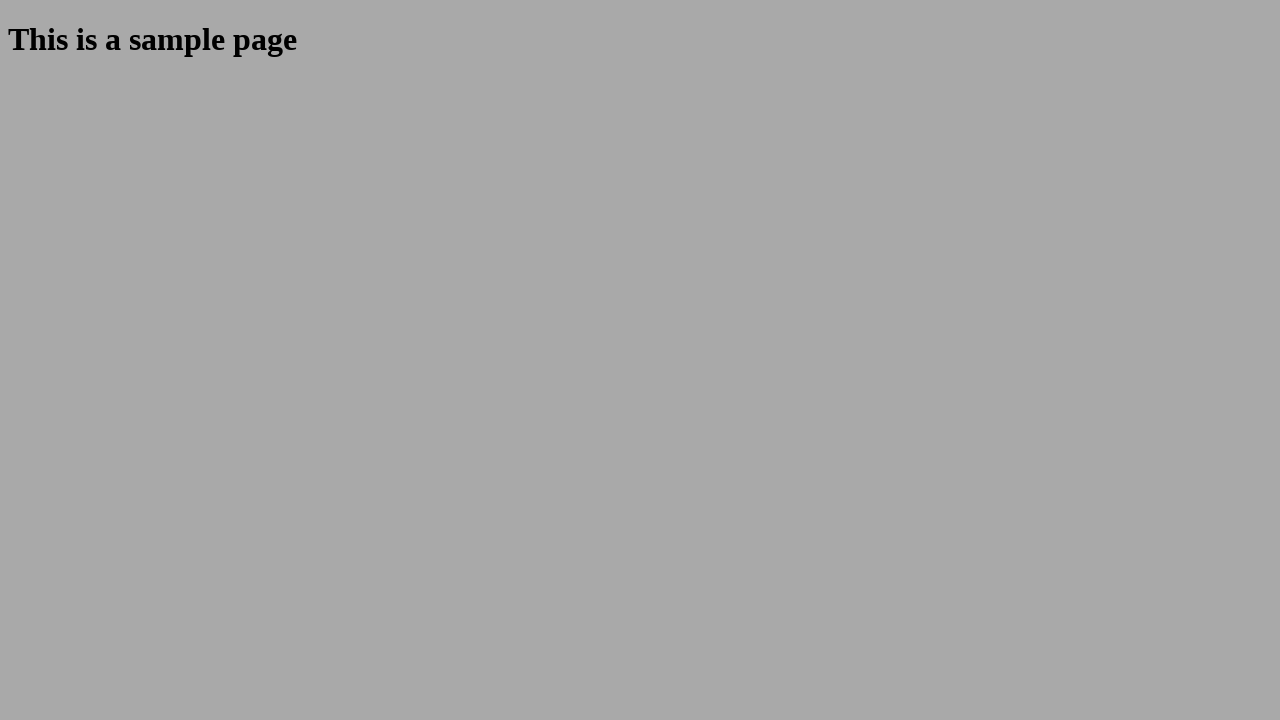

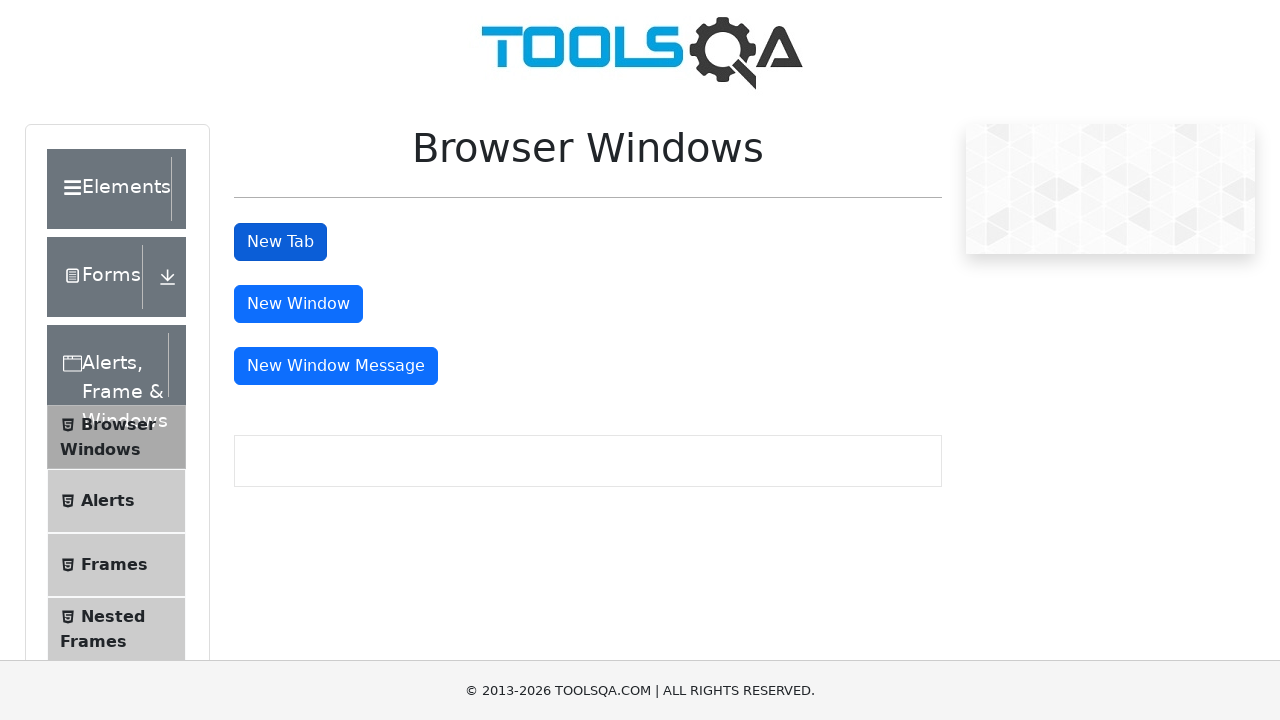